Tests radio button functionality by clicking on Yes and Impressive radio buttons and verifying their checked states

Starting URL: https://demoqa.com/radio-button

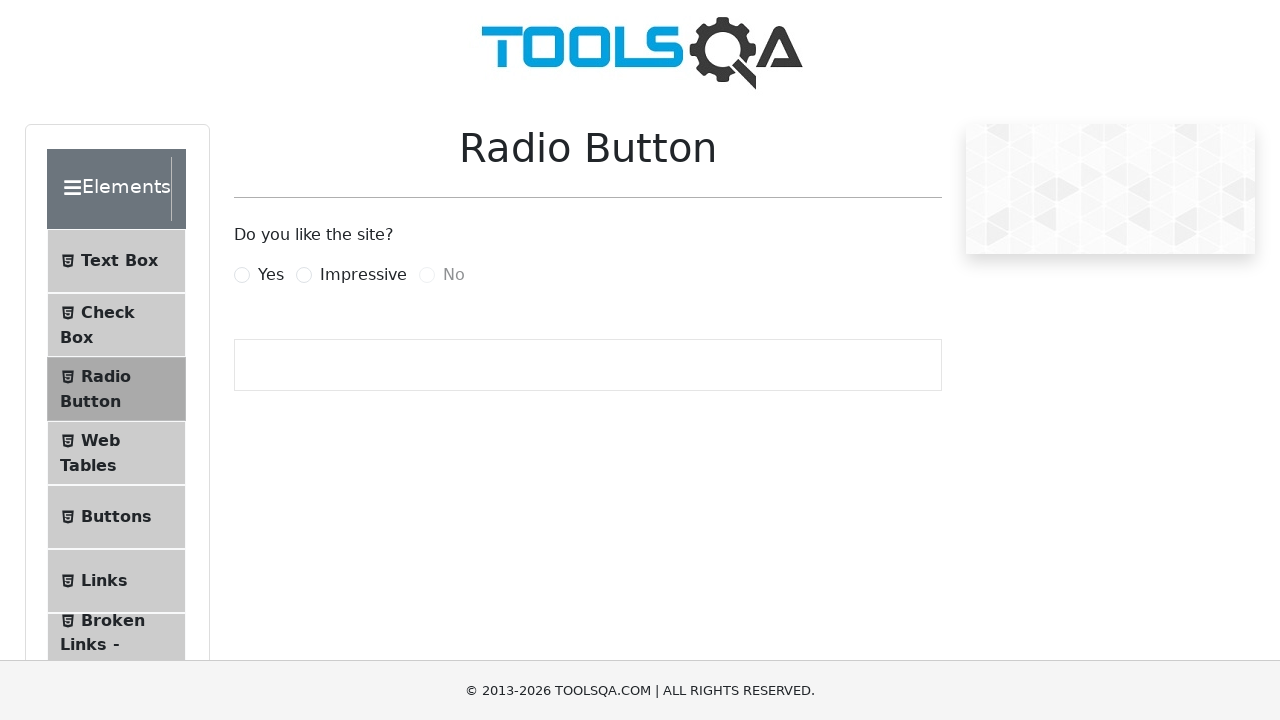

Clicked on Yes radio button at (271, 275) on xpath=//label[normalize-space()='Yes']
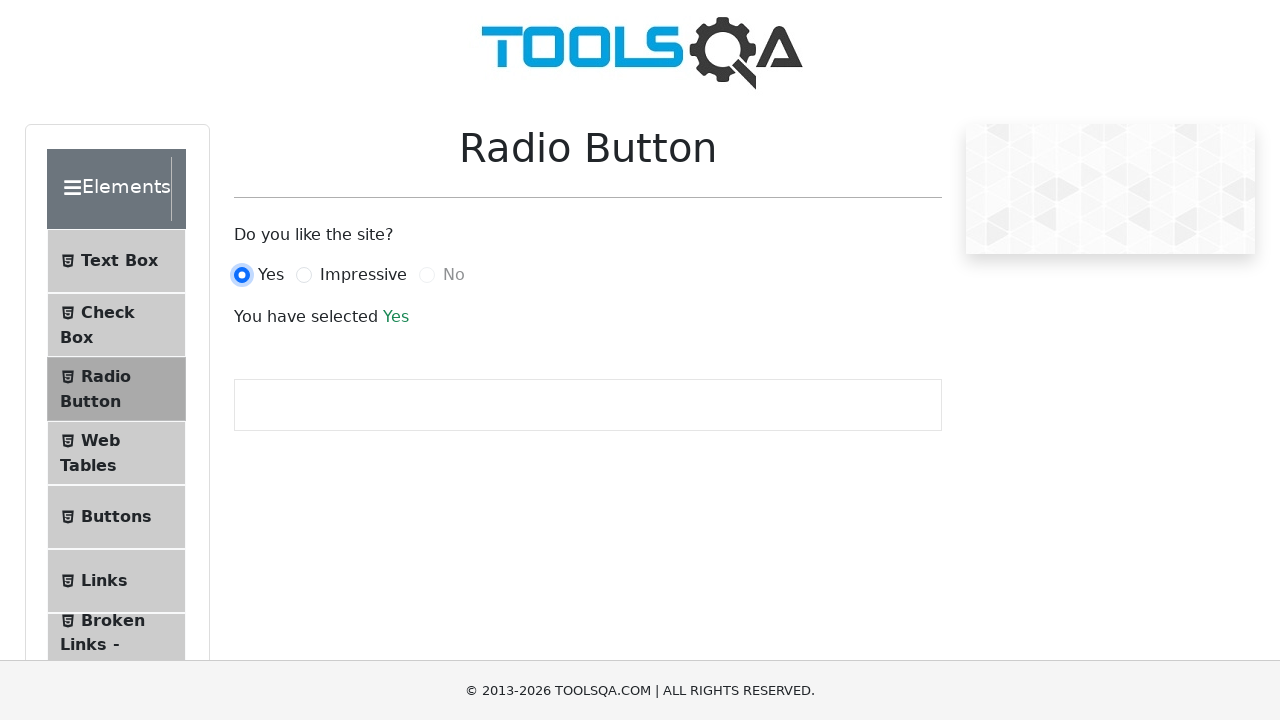

Confirmed Yes radio button is selected - success text displayed
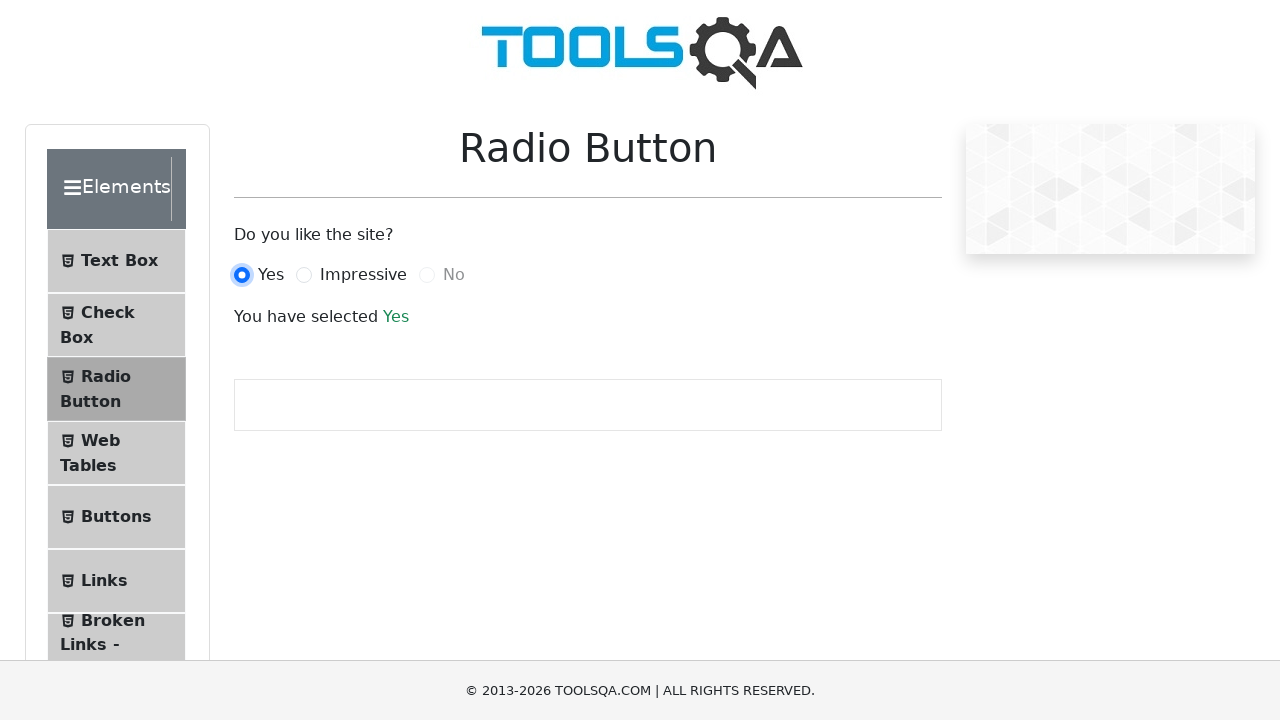

Clicked on Impressive radio button at (363, 275) on xpath=//label[@for='impressiveRadio']
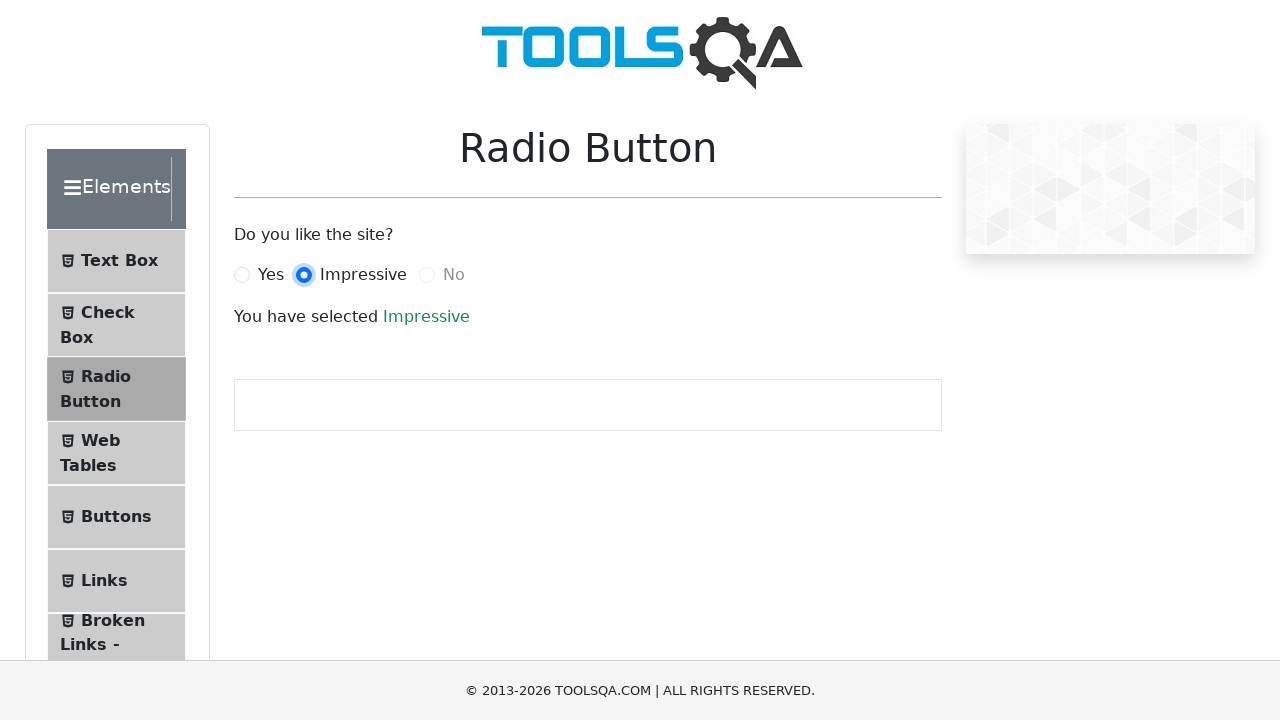

Confirmed Impressive radio button is selected - confirmation text updated
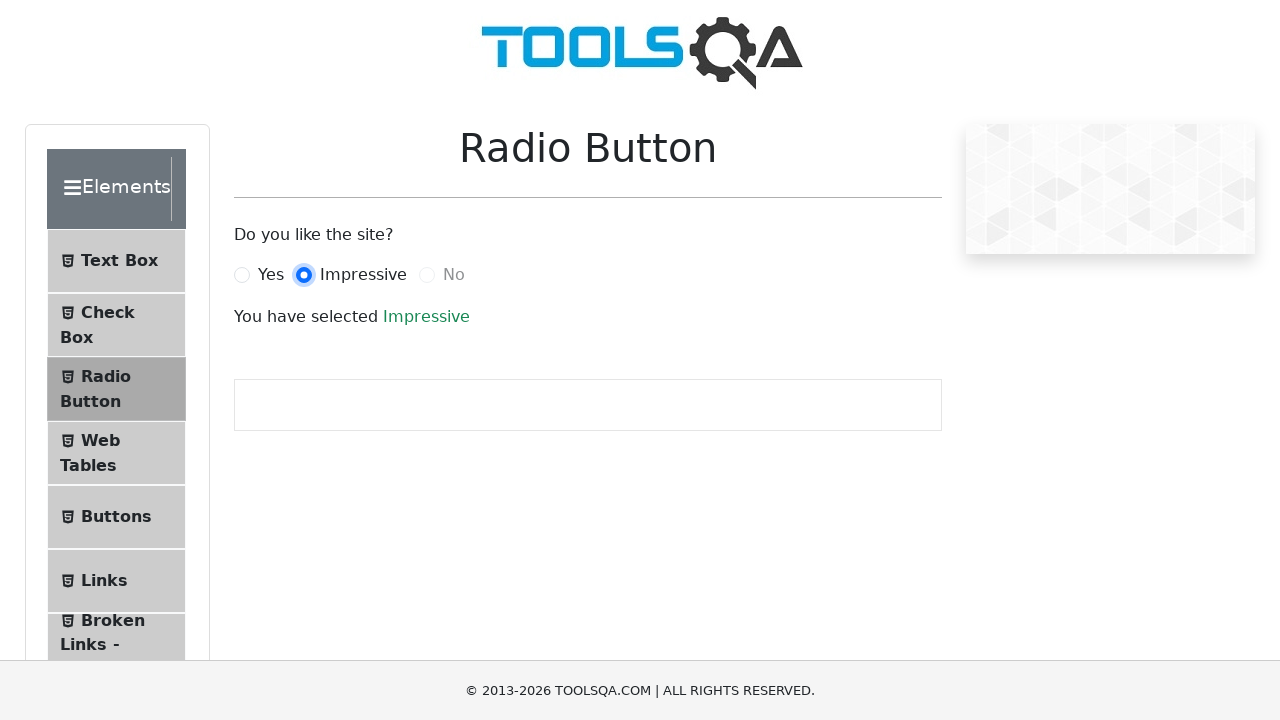

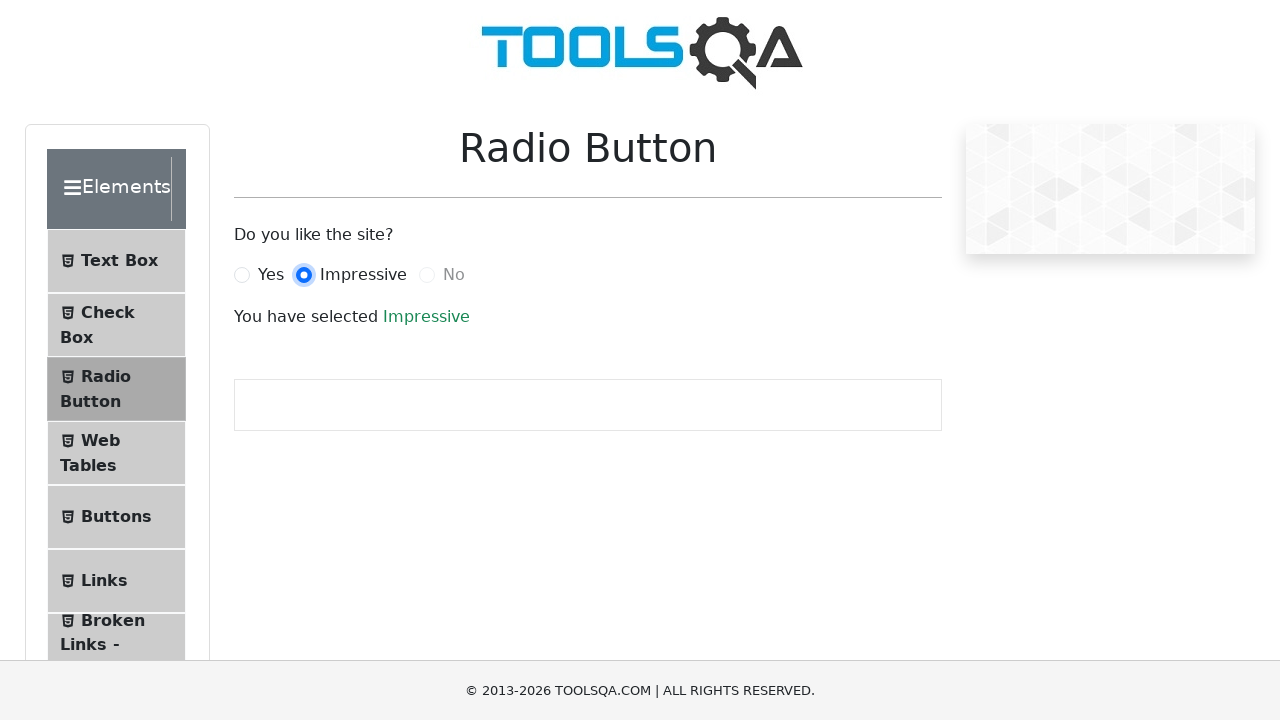